Tests a registration form by filling in first name, last name, and email fields, then submitting the form and verifying the success message is displayed.

Starting URL: http://suninjuly.github.io/registration2.html

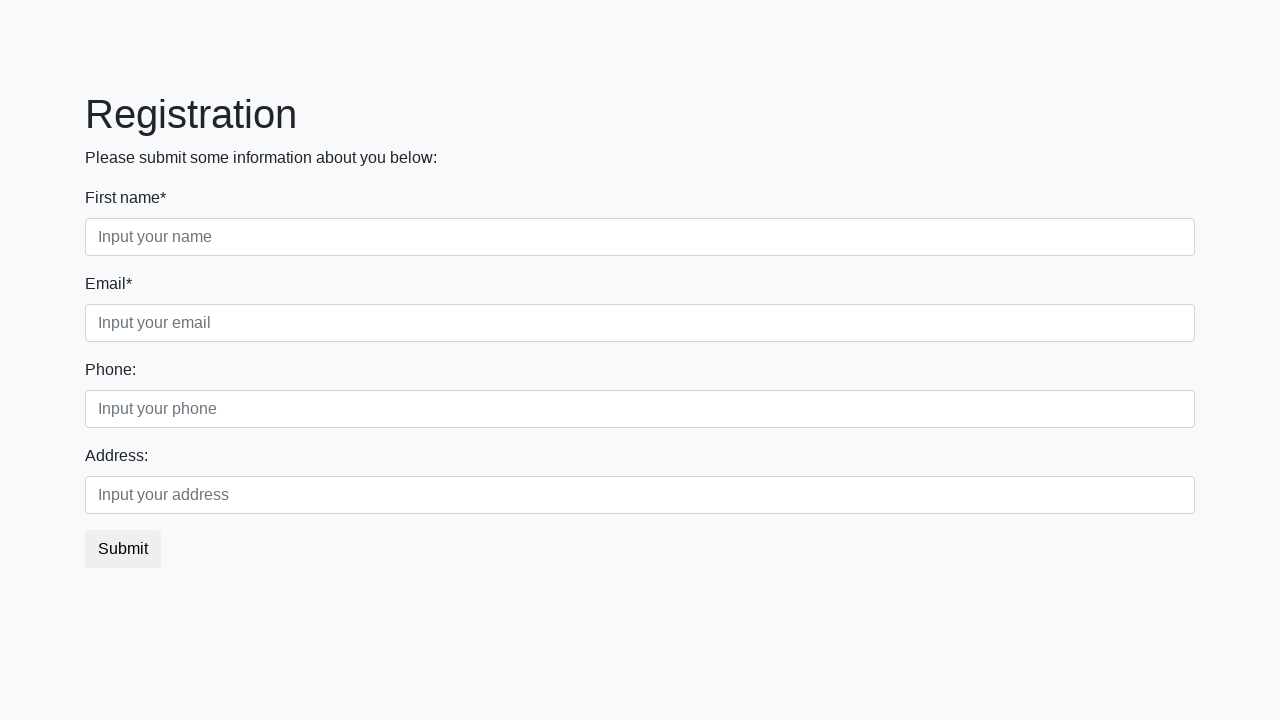

Filled first name field with 'Ivan' on .first
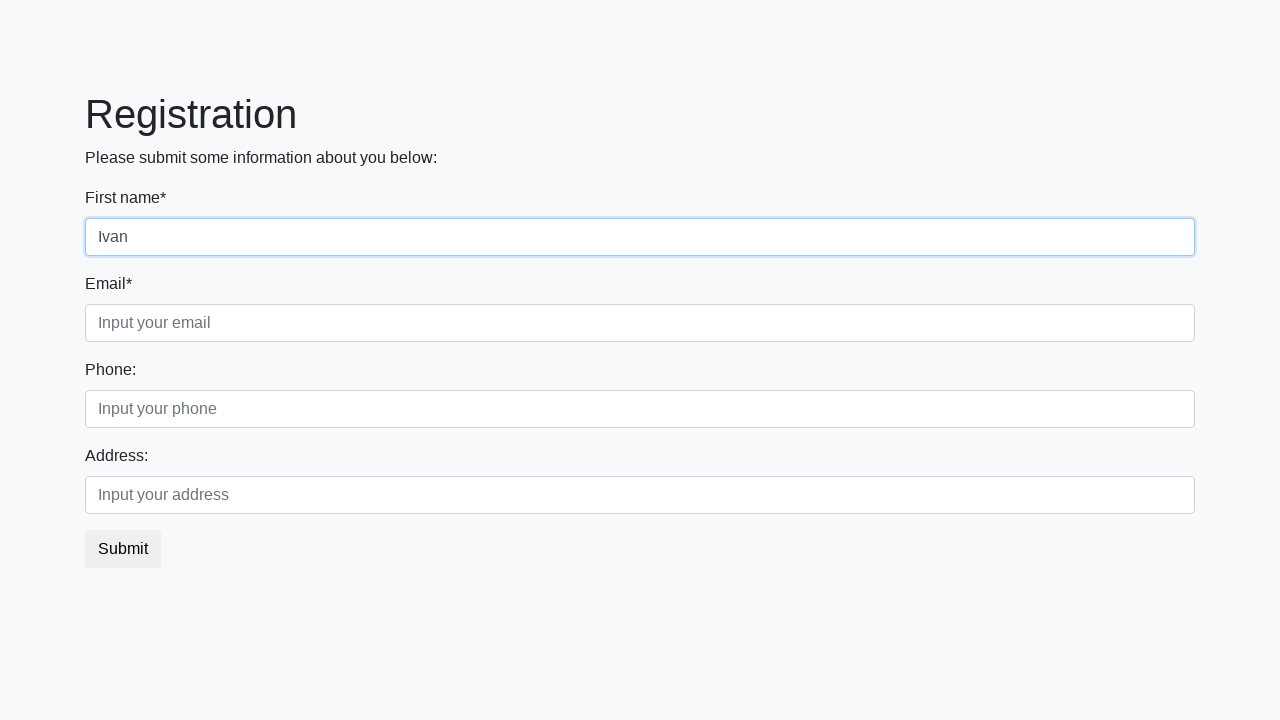

Filled last name field with 'Petrov' on .second
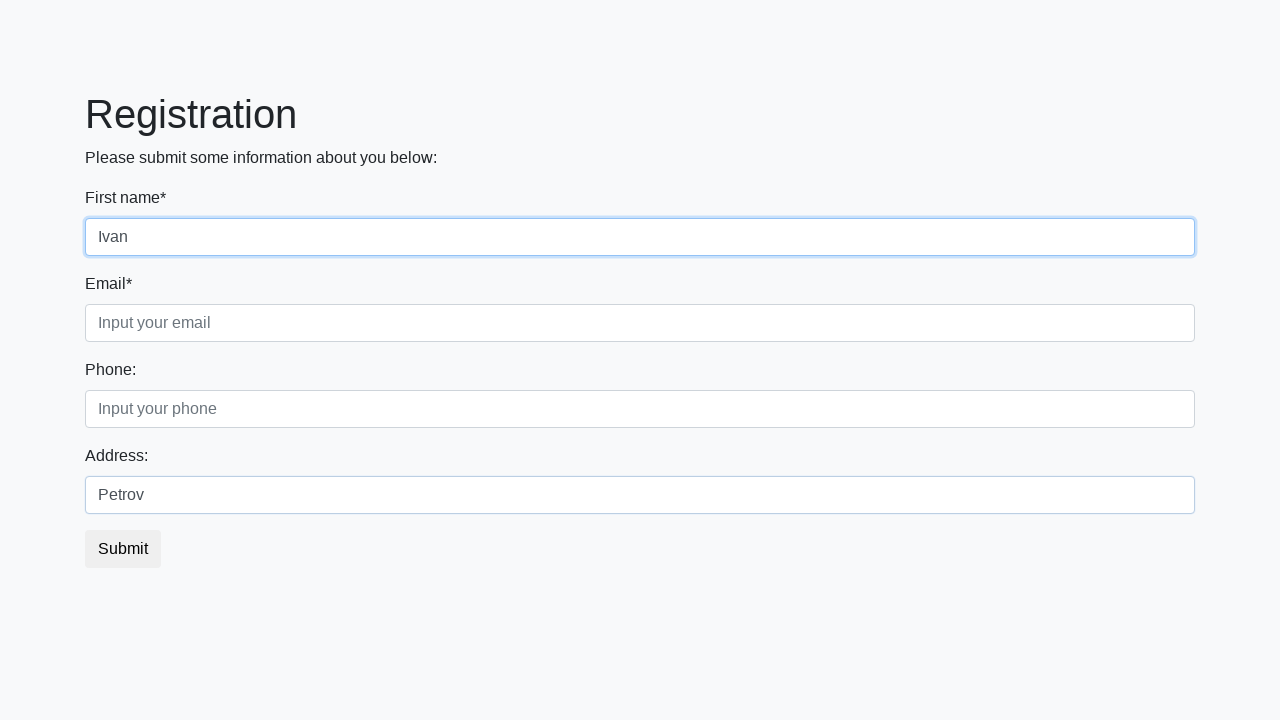

Filled email field with 'ivanov@mail.ru' on .third
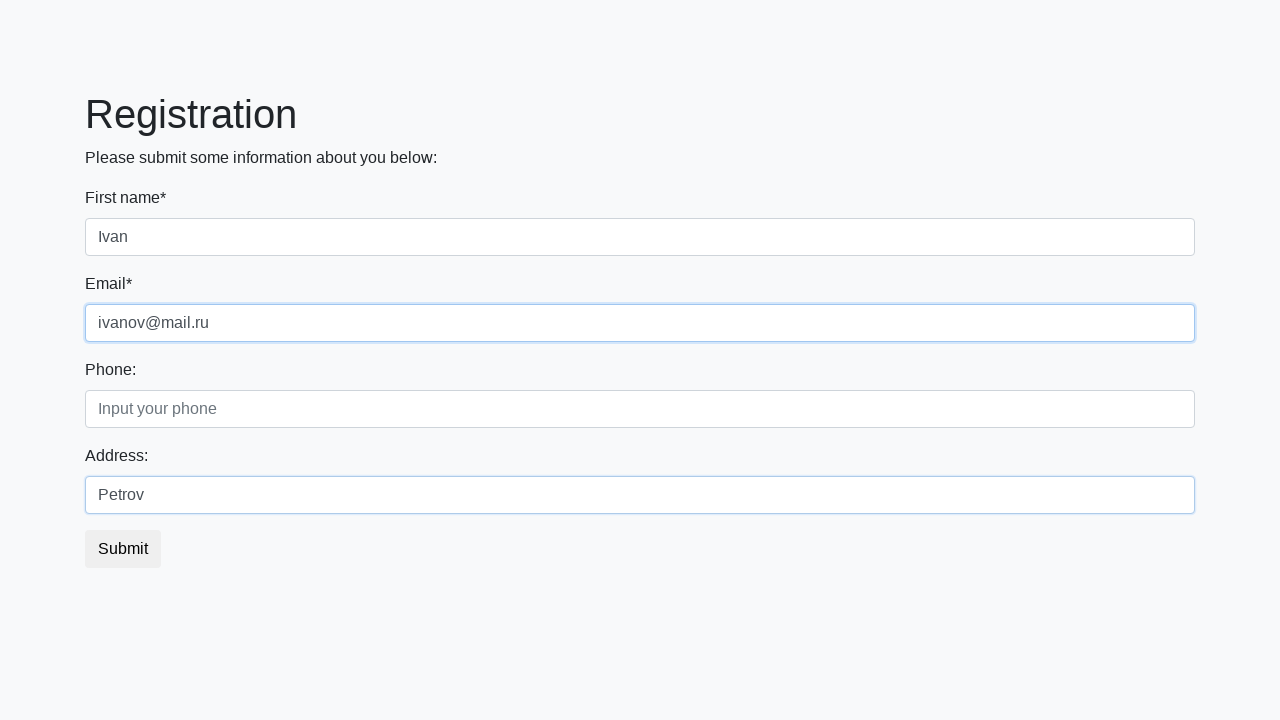

Clicked Submit button to register at (123, 549) on button:has-text('Submit')
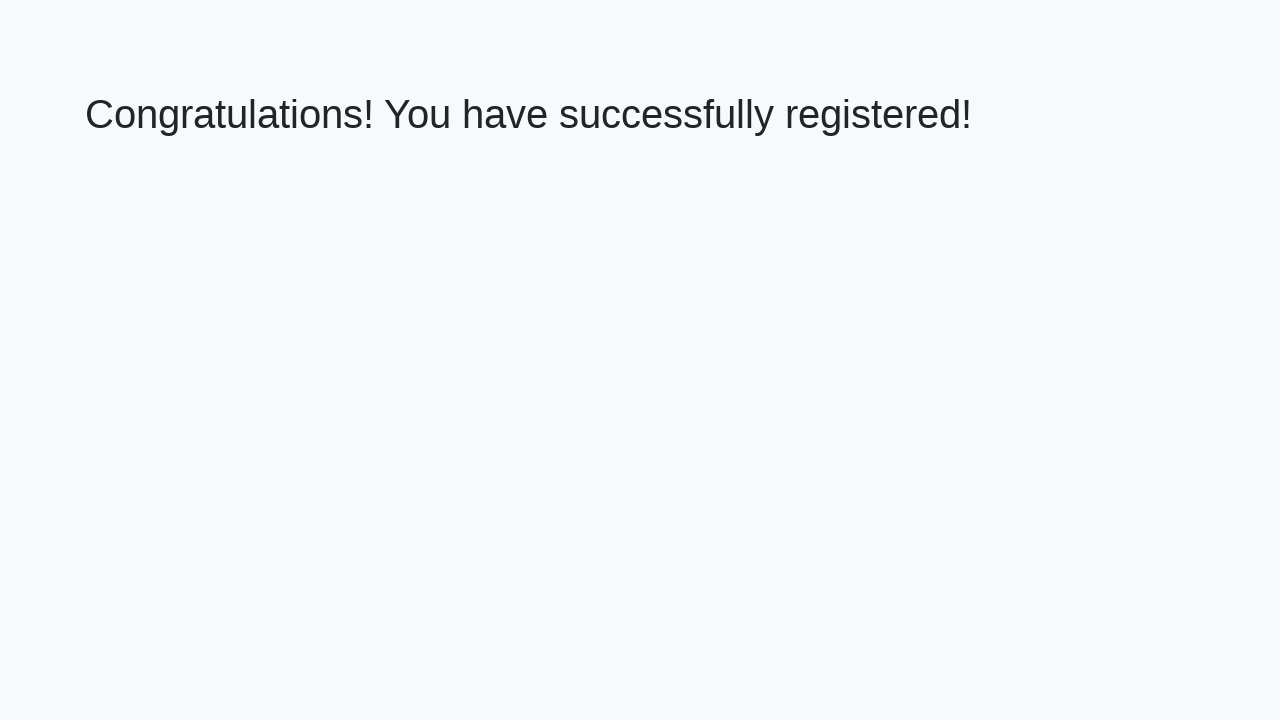

Success message header loaded
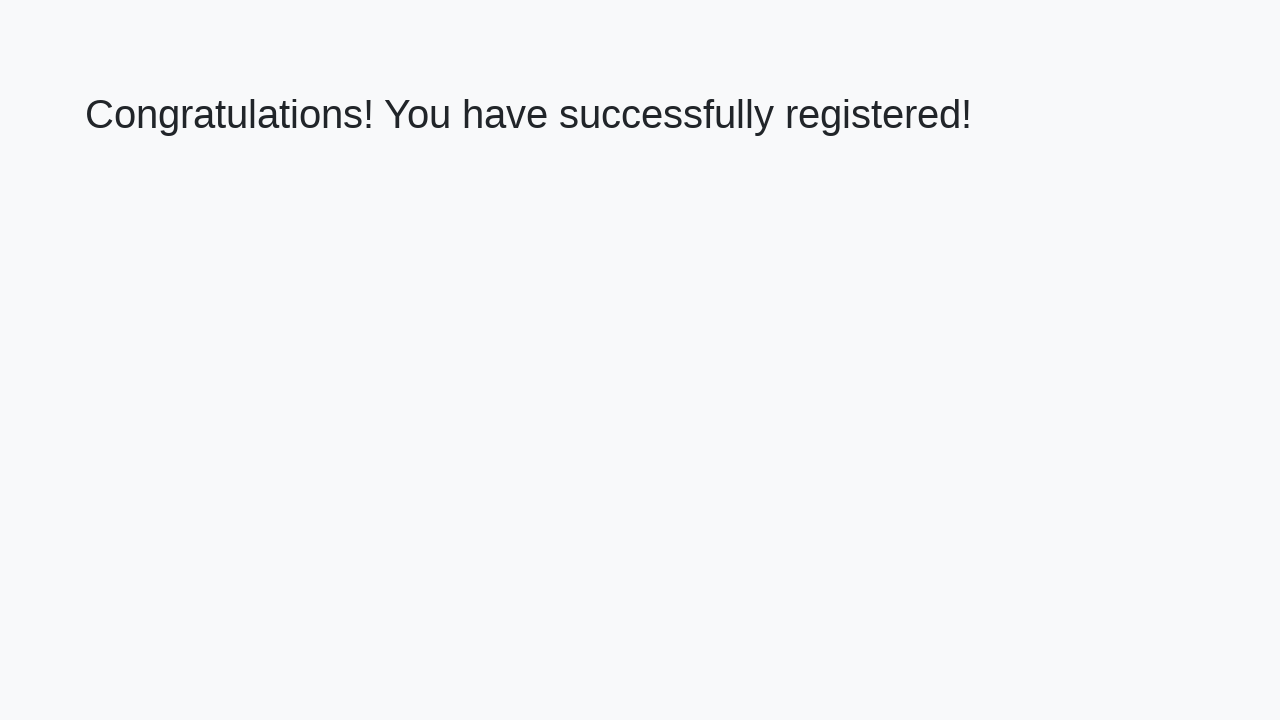

Retrieved success message: 'Congratulations! You have successfully registered!'
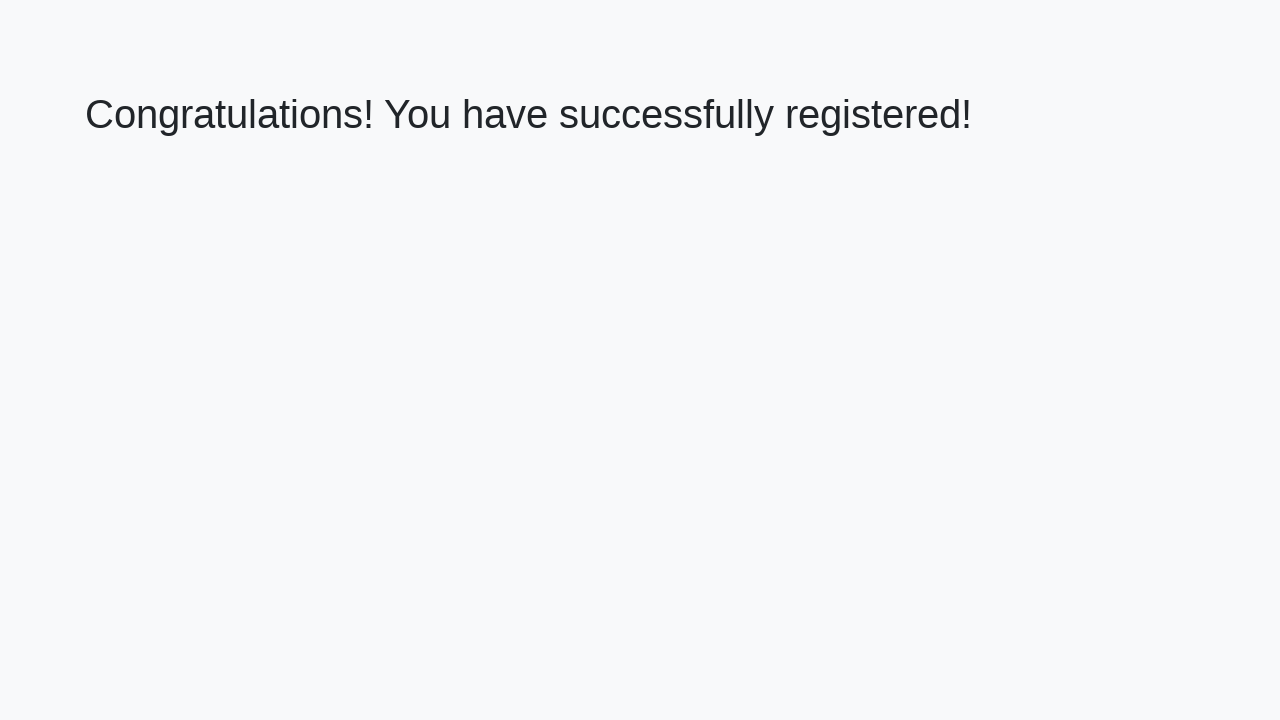

Verified success message is correct
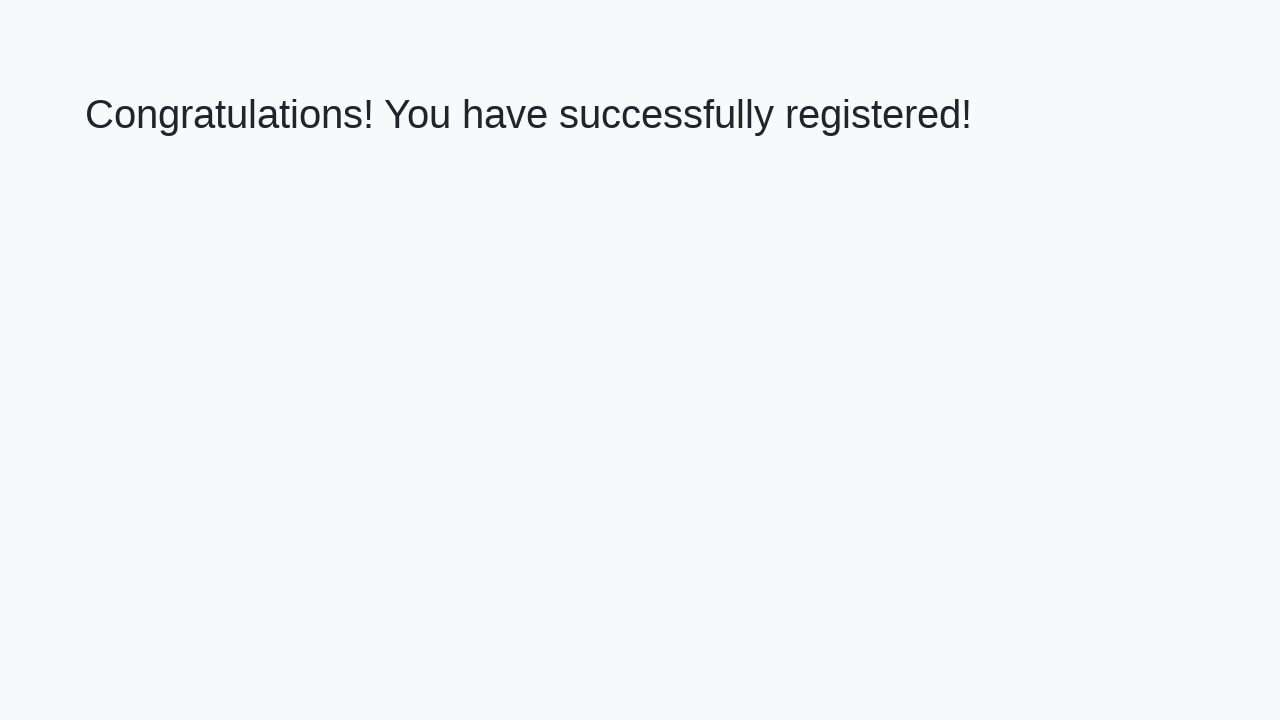

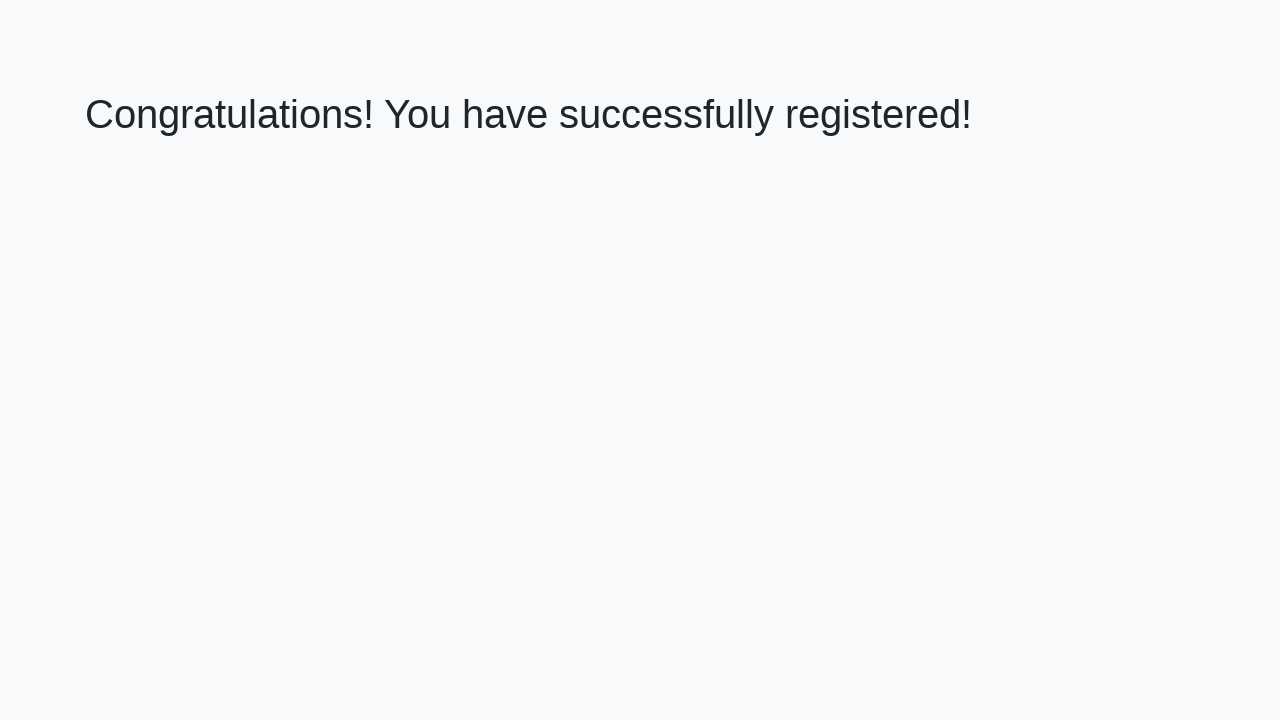